Verifies that the OrangeHRM logo is displayed on the login page

Starting URL: https://opensource-demo.orangehrmlive.com/web/index.php/auth/login

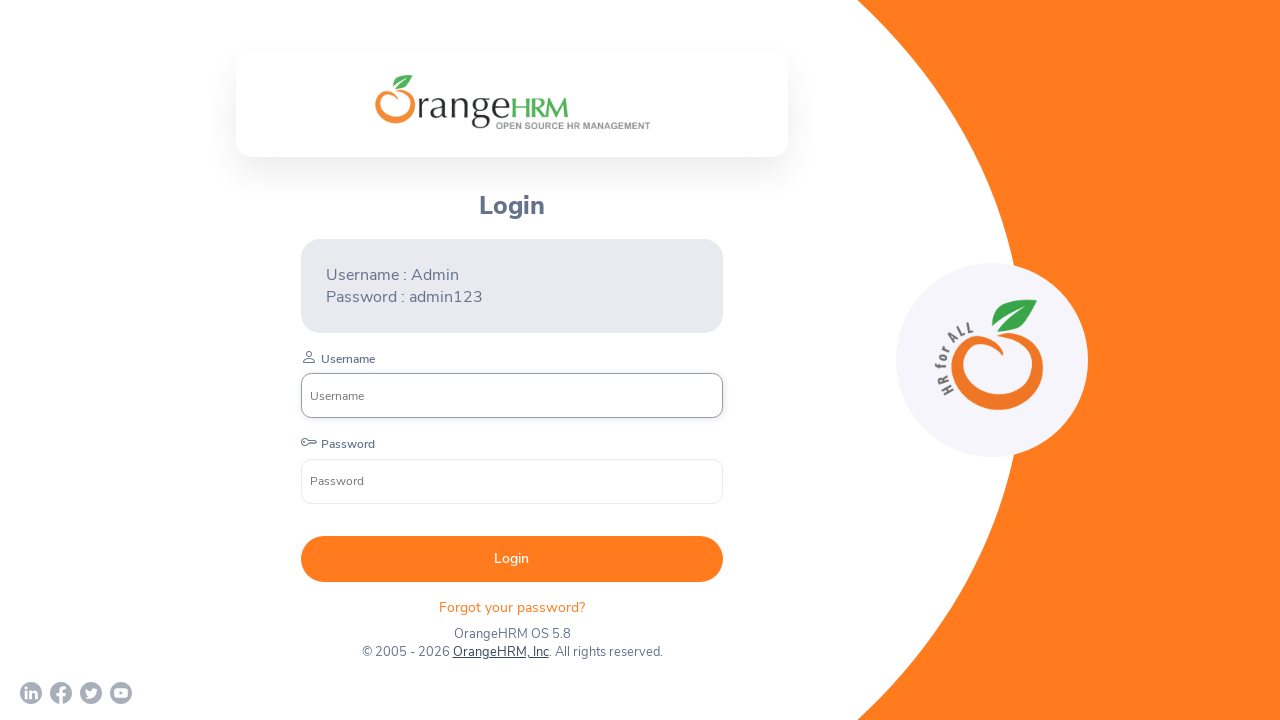

Located OrangeHRM logo element on login page
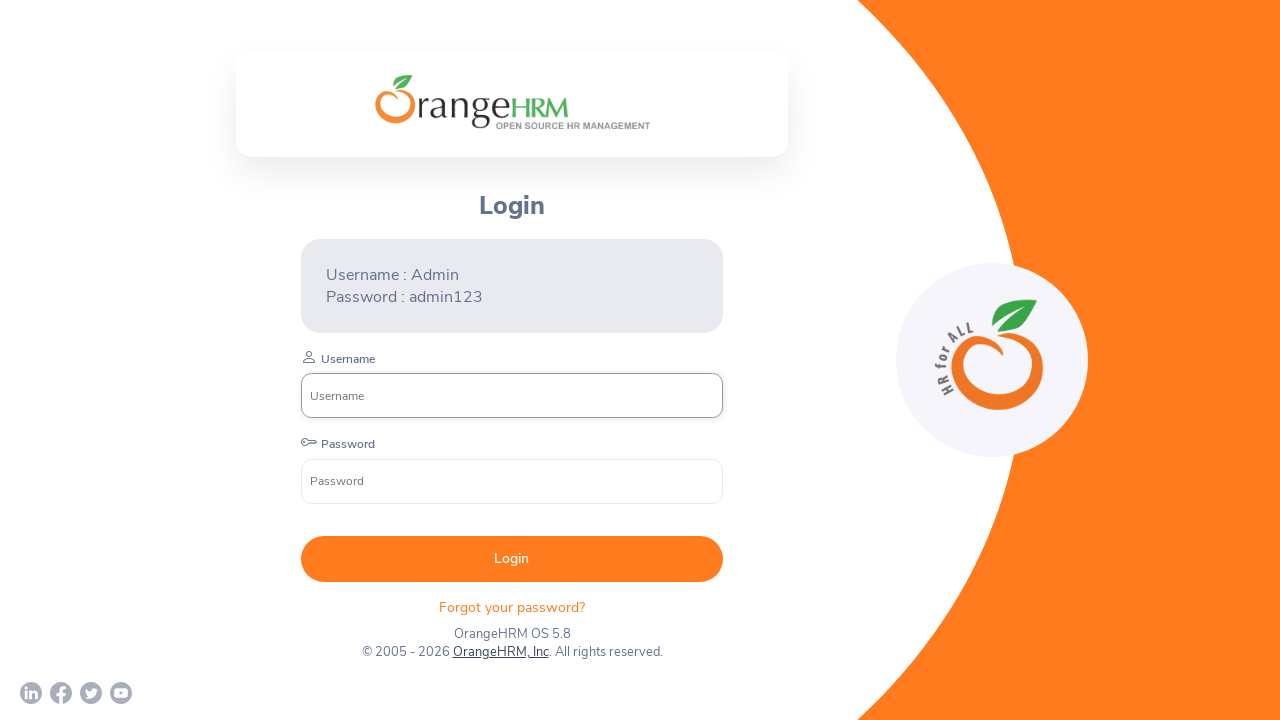

Verified OrangeHRM logo is visible
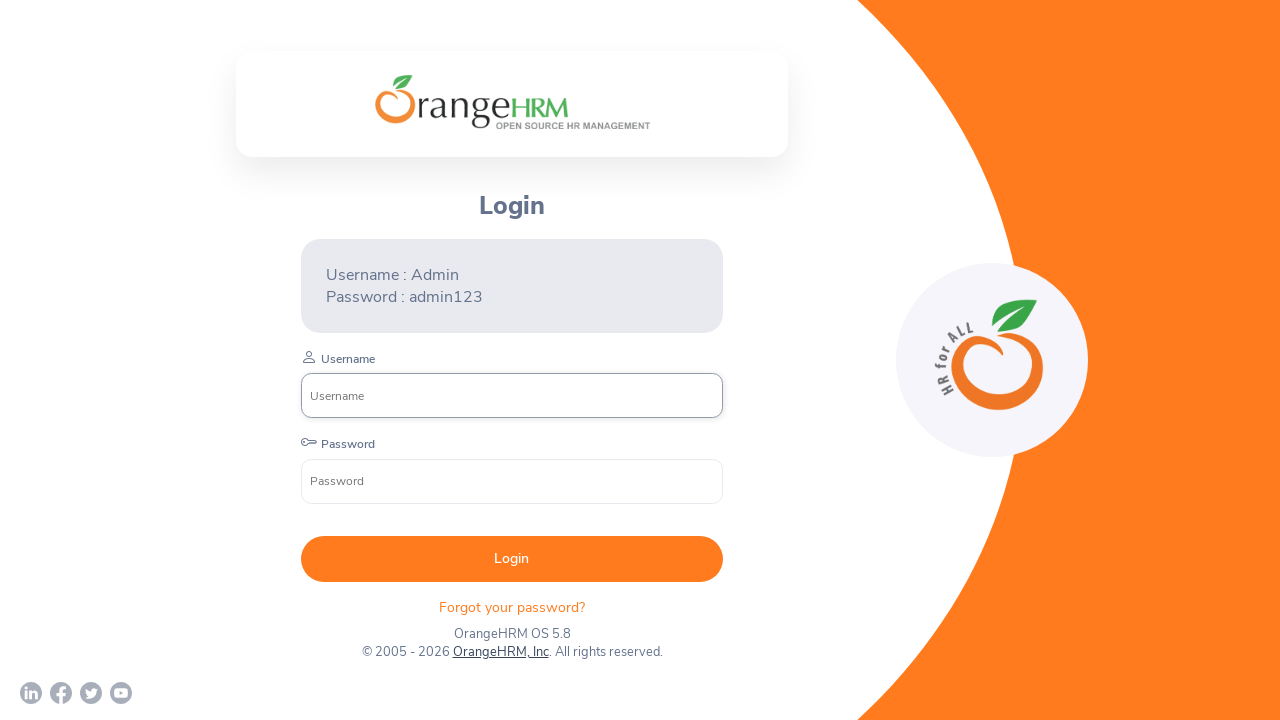

Logo visibility status: True
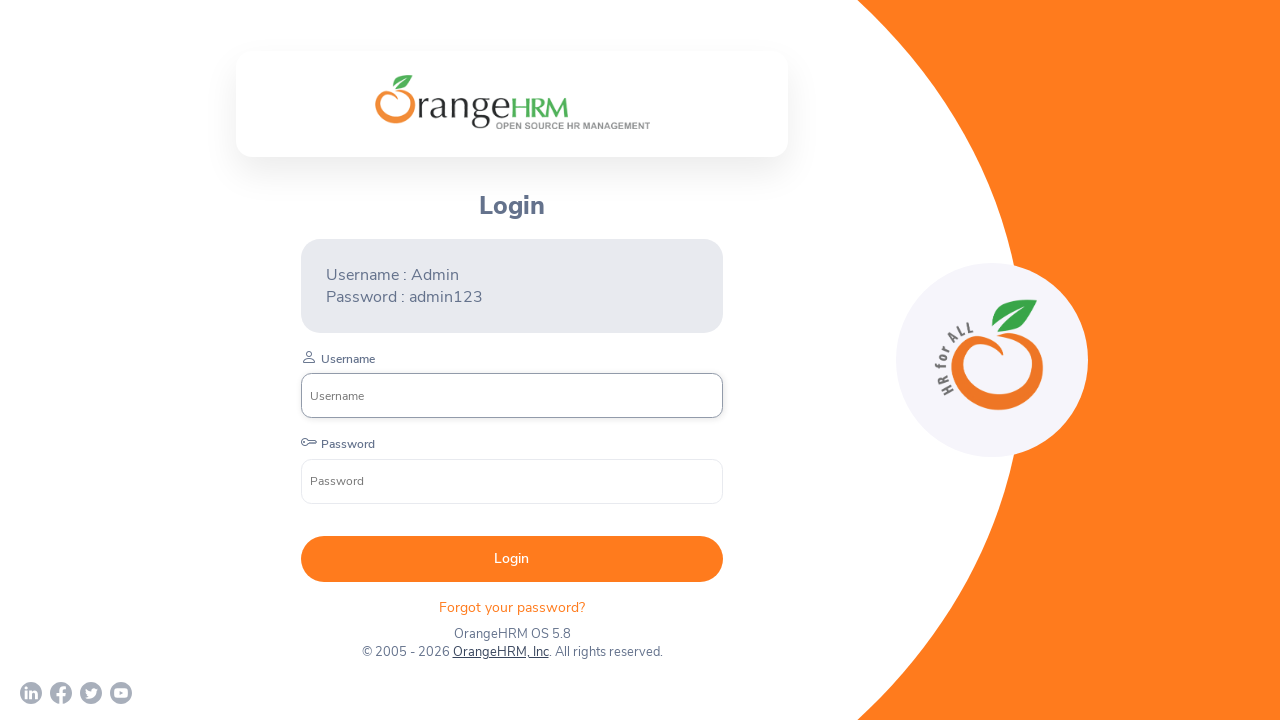

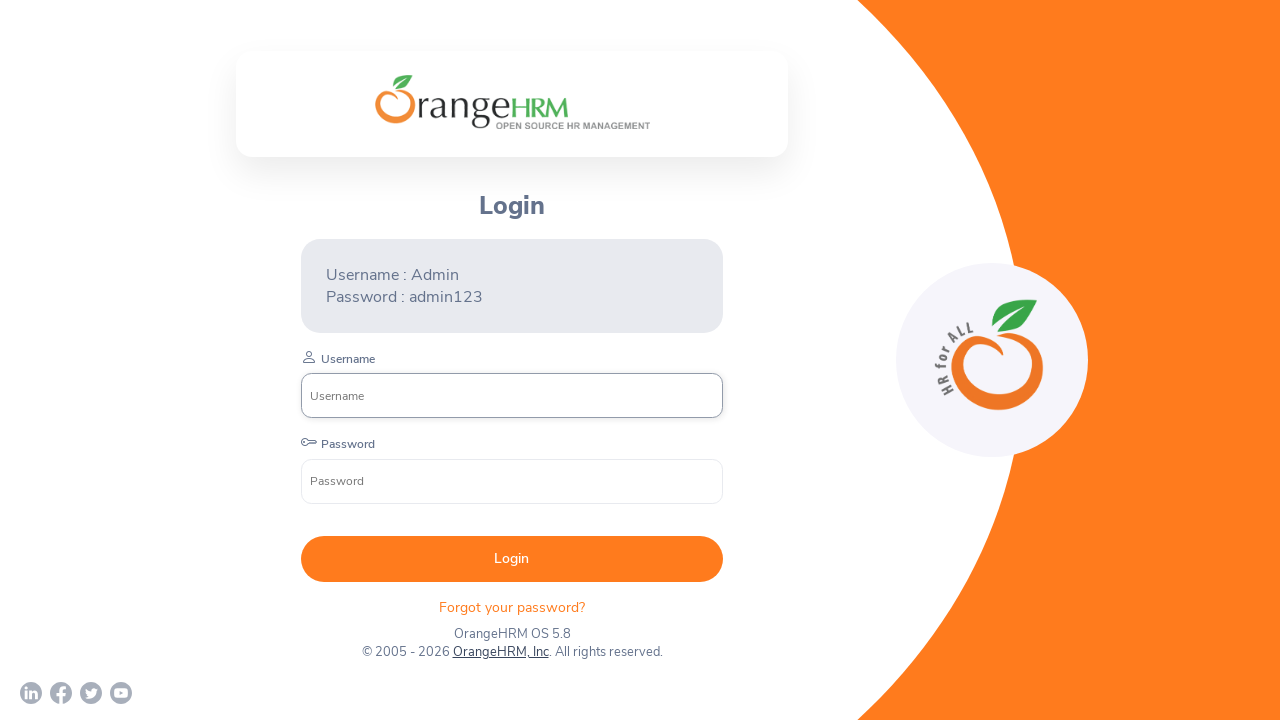